Tests dropdown selection functionality on a Vietnamese news website by scrolling to a specific section, clicking a dropdown menu, and selecting a random option from the available choices.

Starting URL: https://www.vietnamplus.vn/

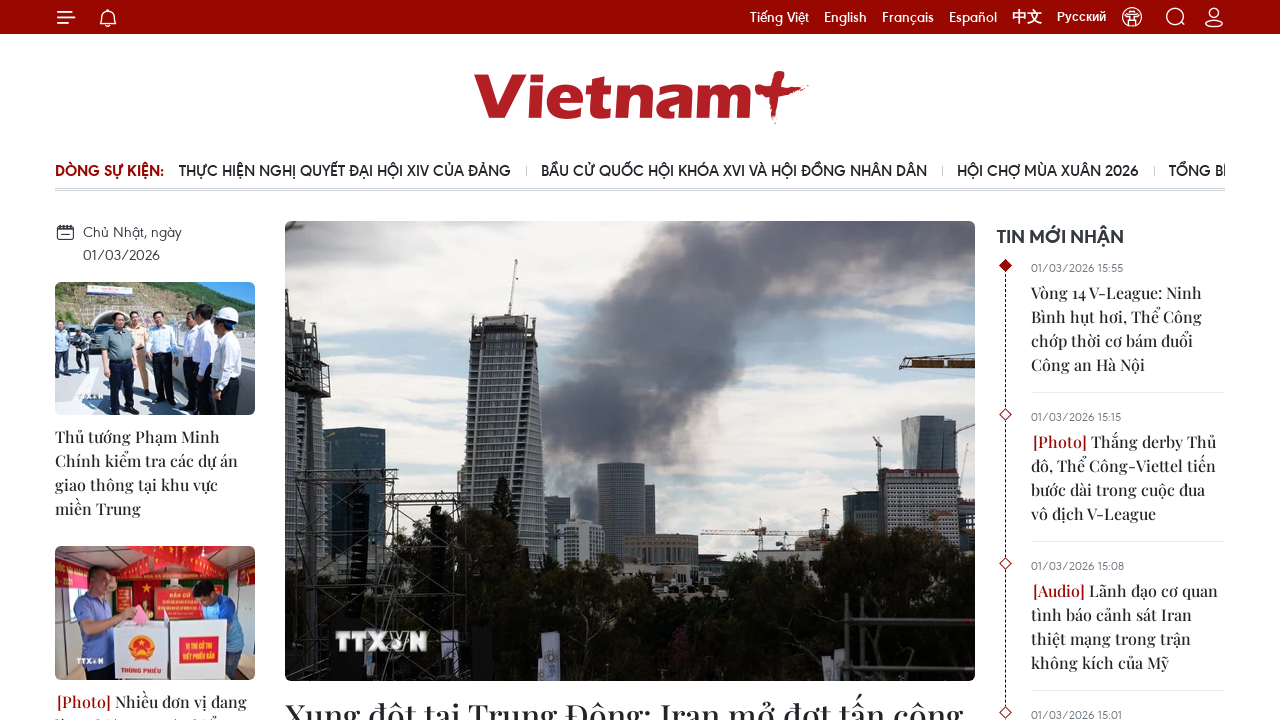

Waited for page to load with domcontentloaded state
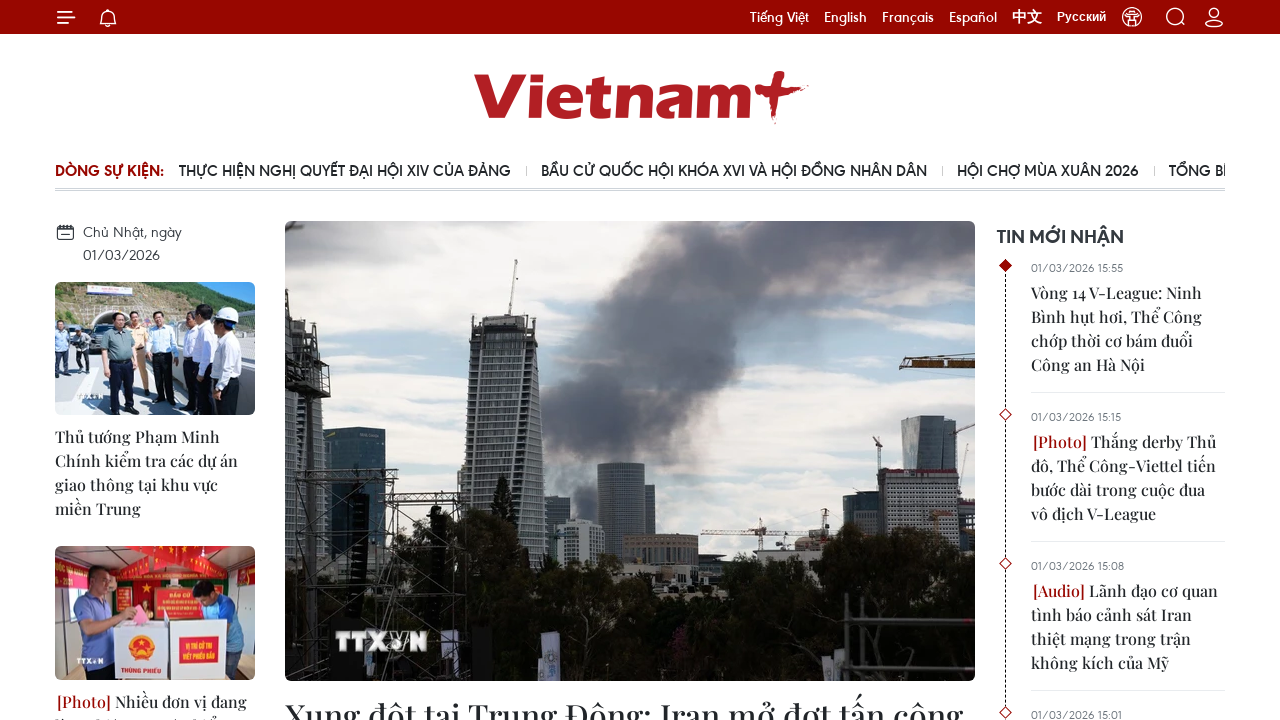

Scrolled to target dropdown section
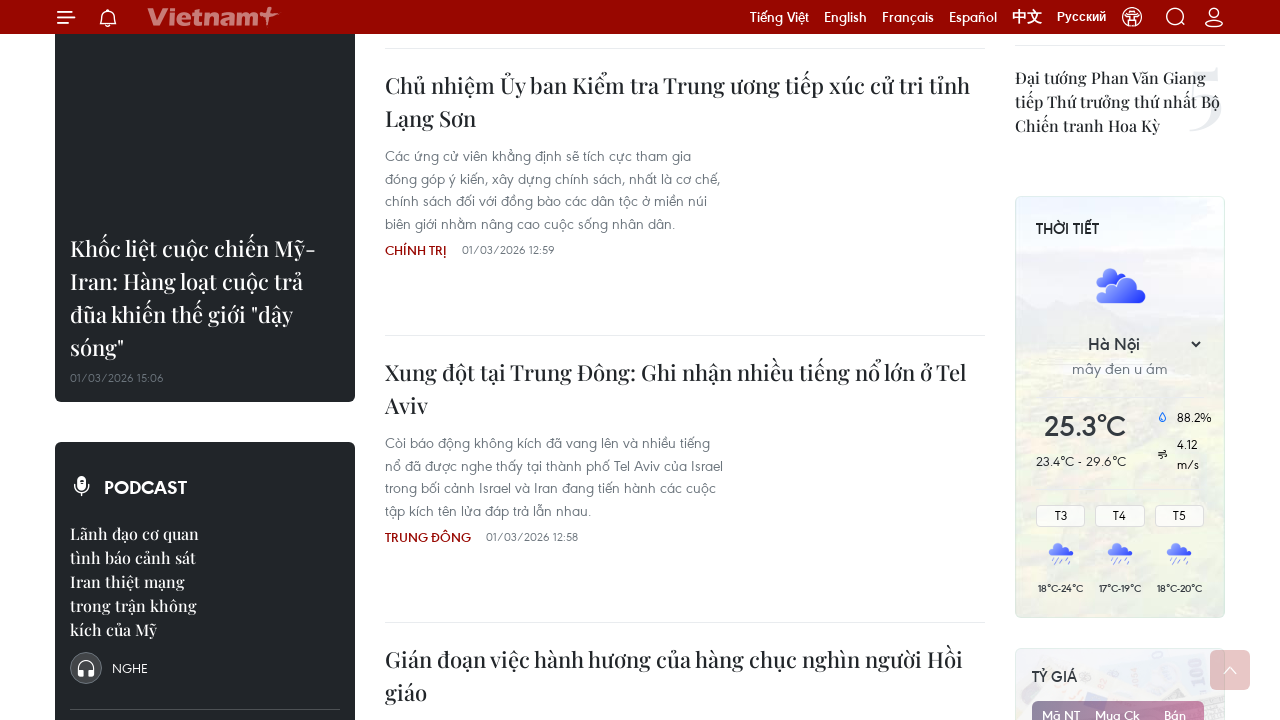

Clicked dropdown menu to open options at (1120, 344) on xpath=/html/body/div[3]/div/div[6]/div[3]/div[1]/div[4]/div/div[1]/select
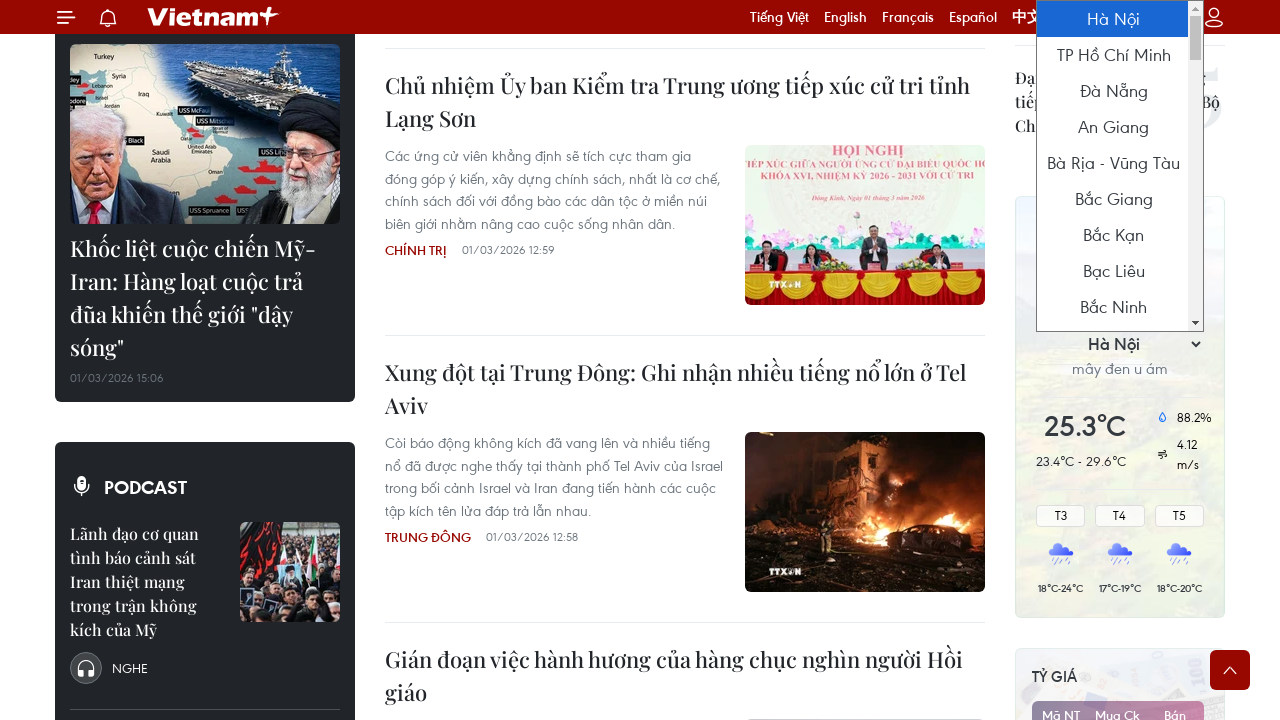

Selected random option at index 25 from 63 available options on xpath=/html/body/div[3]/div/div[6]/div[3]/div[1]/div[4]/div/div[1]/select
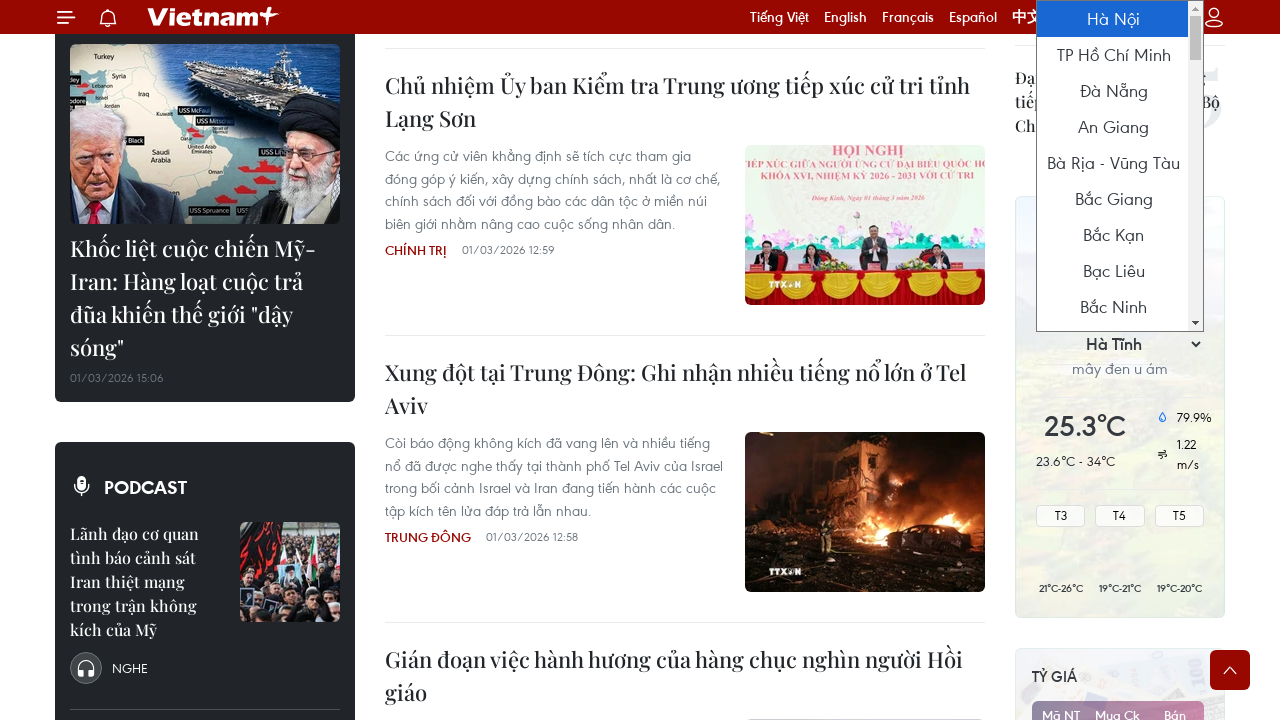

Clicked dropdown again to confirm selection at (1120, 344) on xpath=/html/body/div[3]/div/div[6]/div[3]/div[1]/div[4]/div/div[1]/select
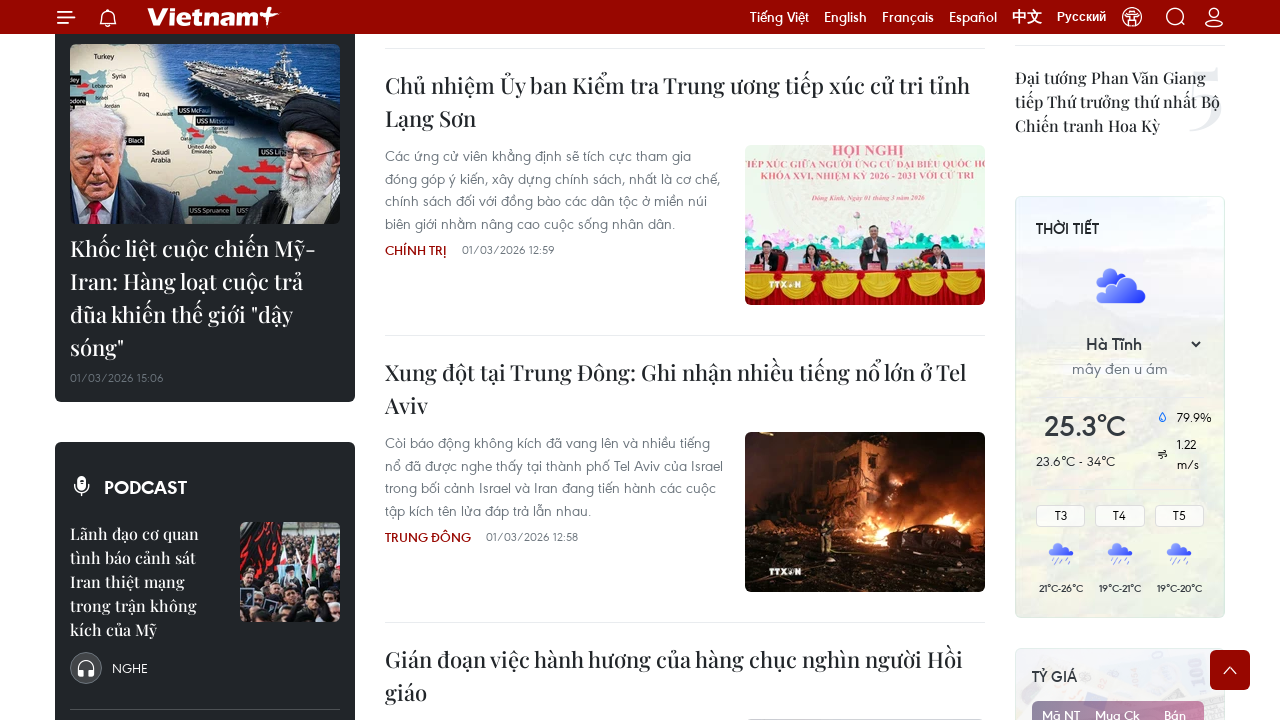

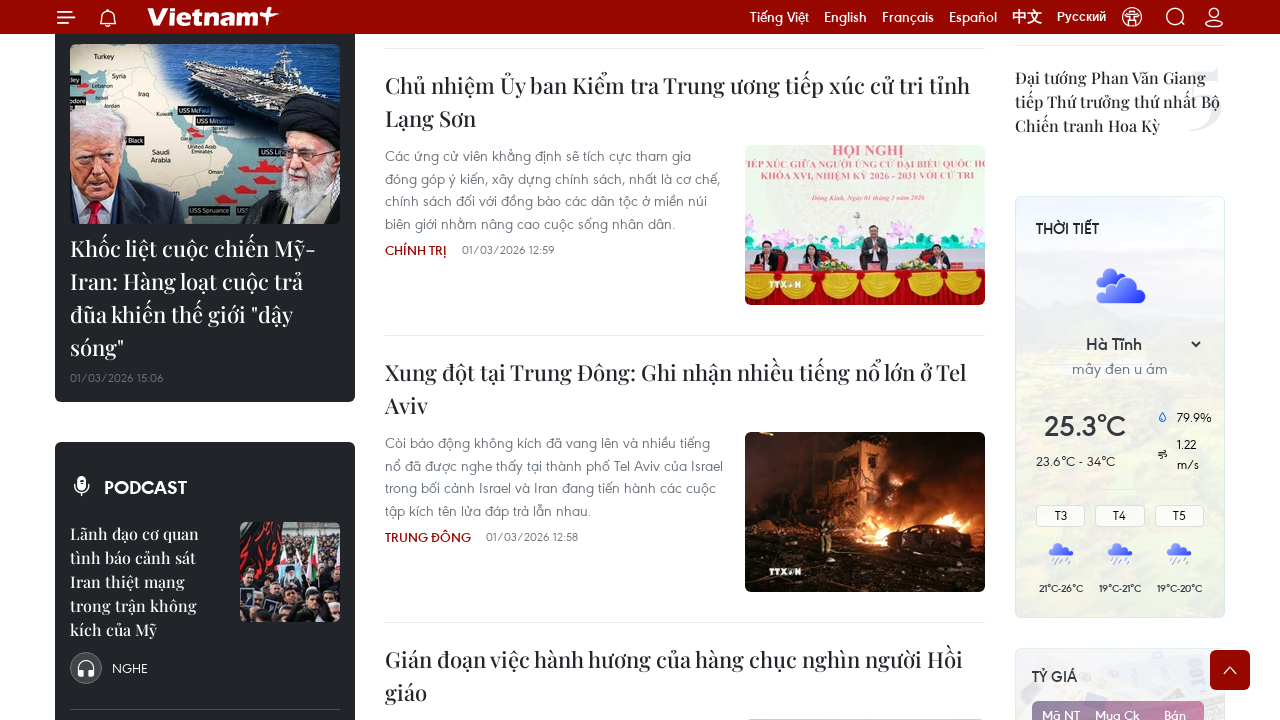